Tests alert handling functionality by clicking a button to trigger an alert and then accepting it

Starting URL: https://seleniumpractise.blogspot.com/2019/01/alert-demo.html

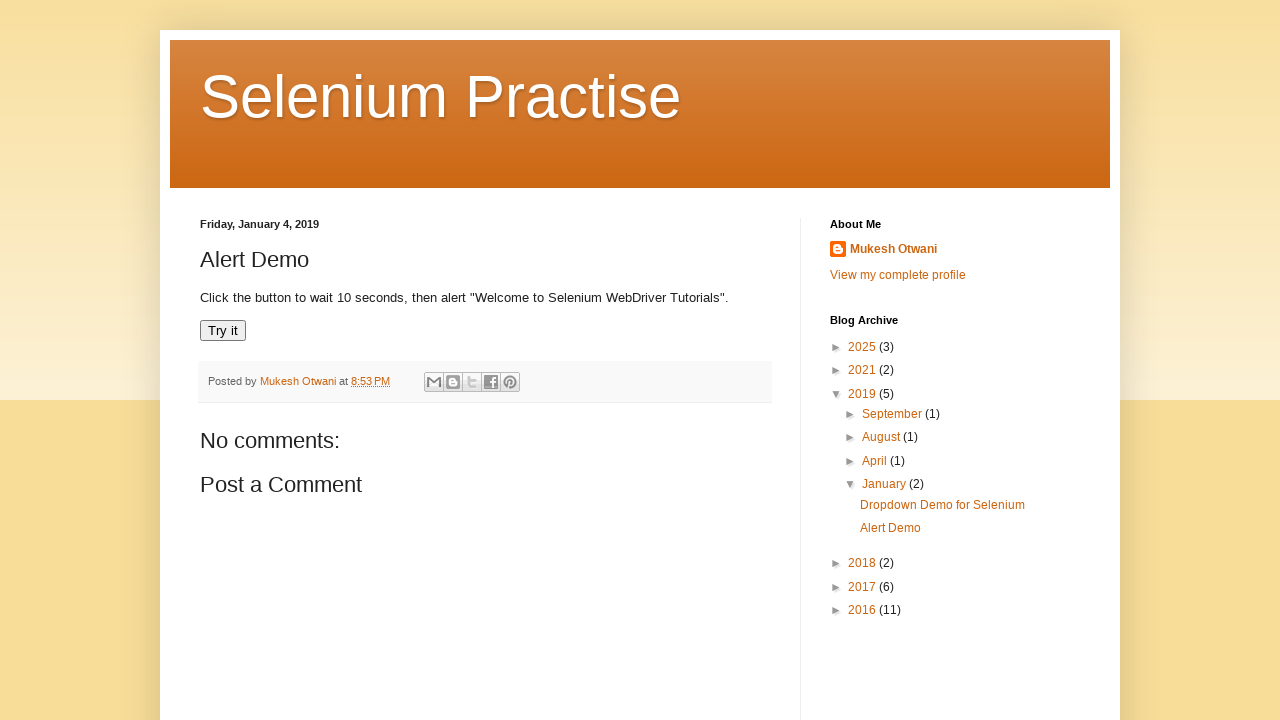

Clicked 'Try it' button to trigger alert at (223, 331) on (//button[text()='Try it'])[1]
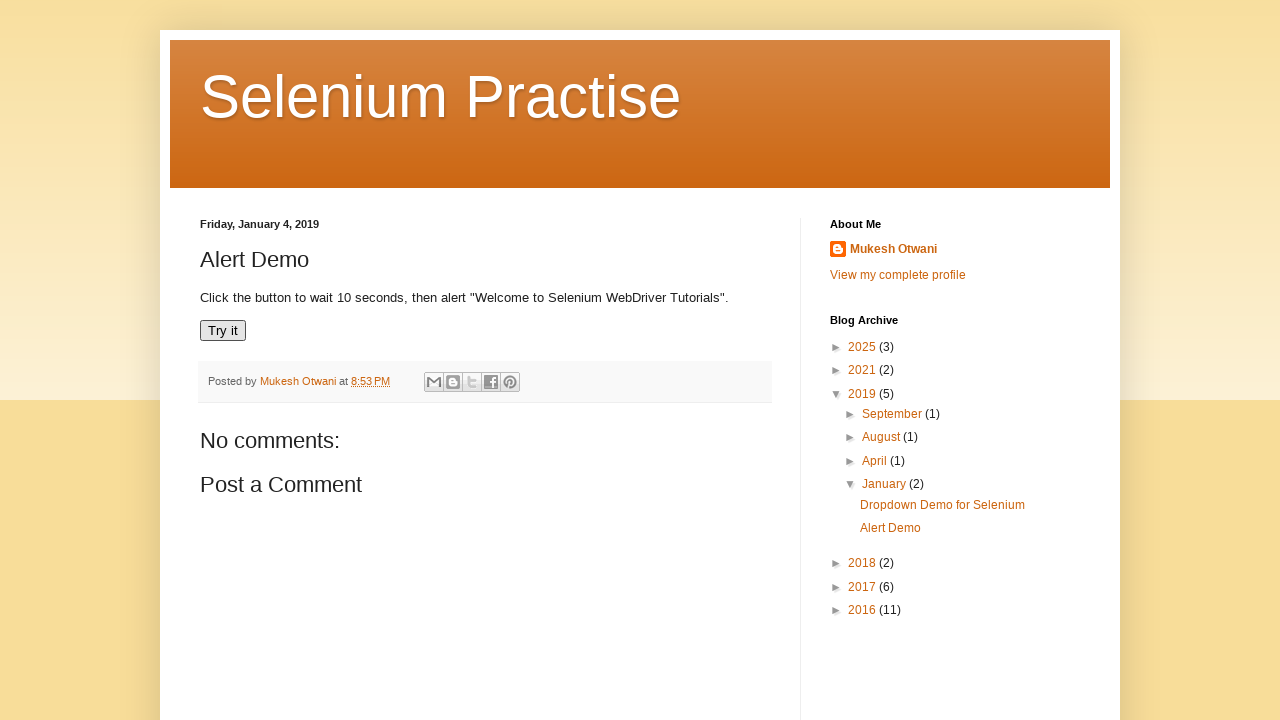

Set up event listener to accept alert dialogs
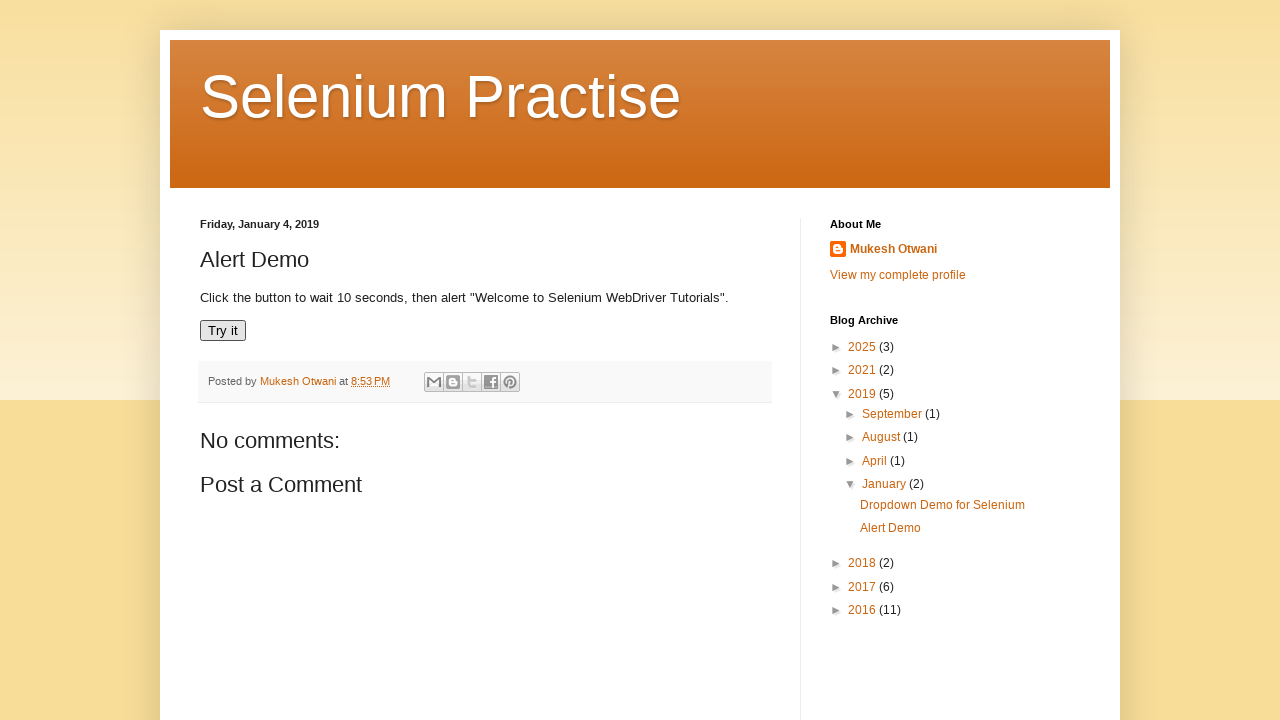

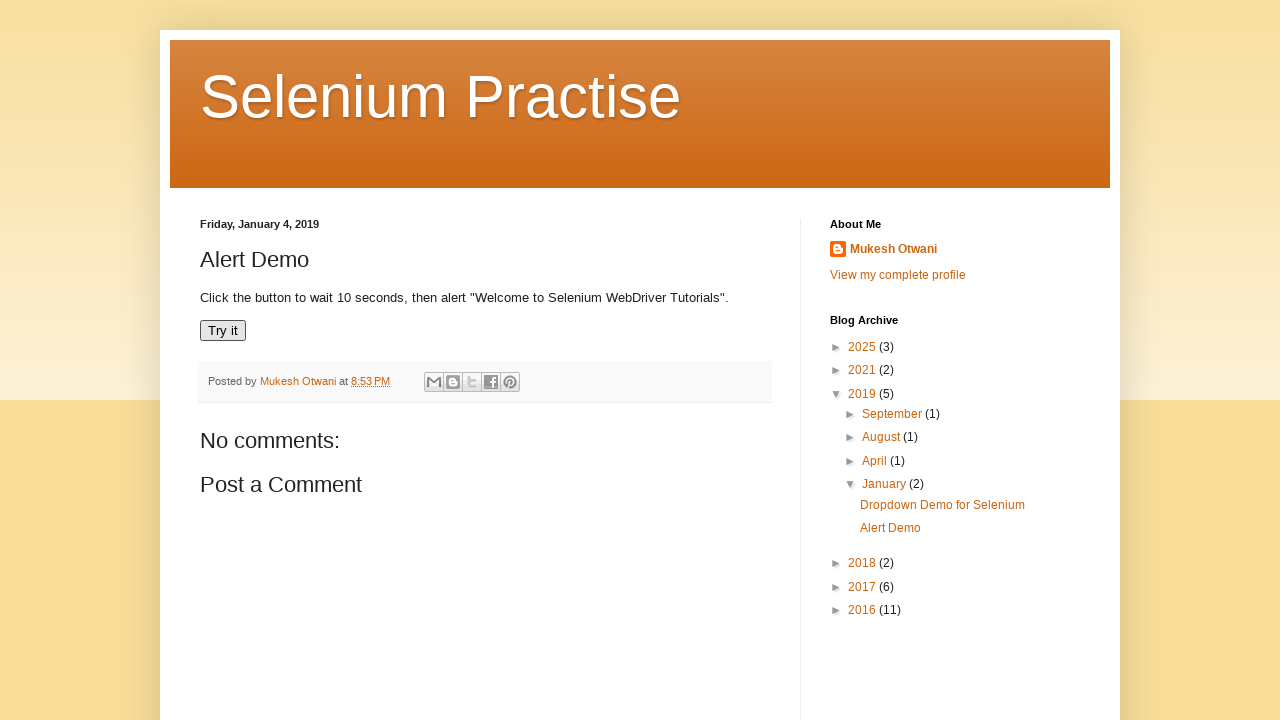